Tests checkbox interaction by locating and checking checkboxes on the page

Starting URL: https://the-internet.herokuapp.com/checkboxes

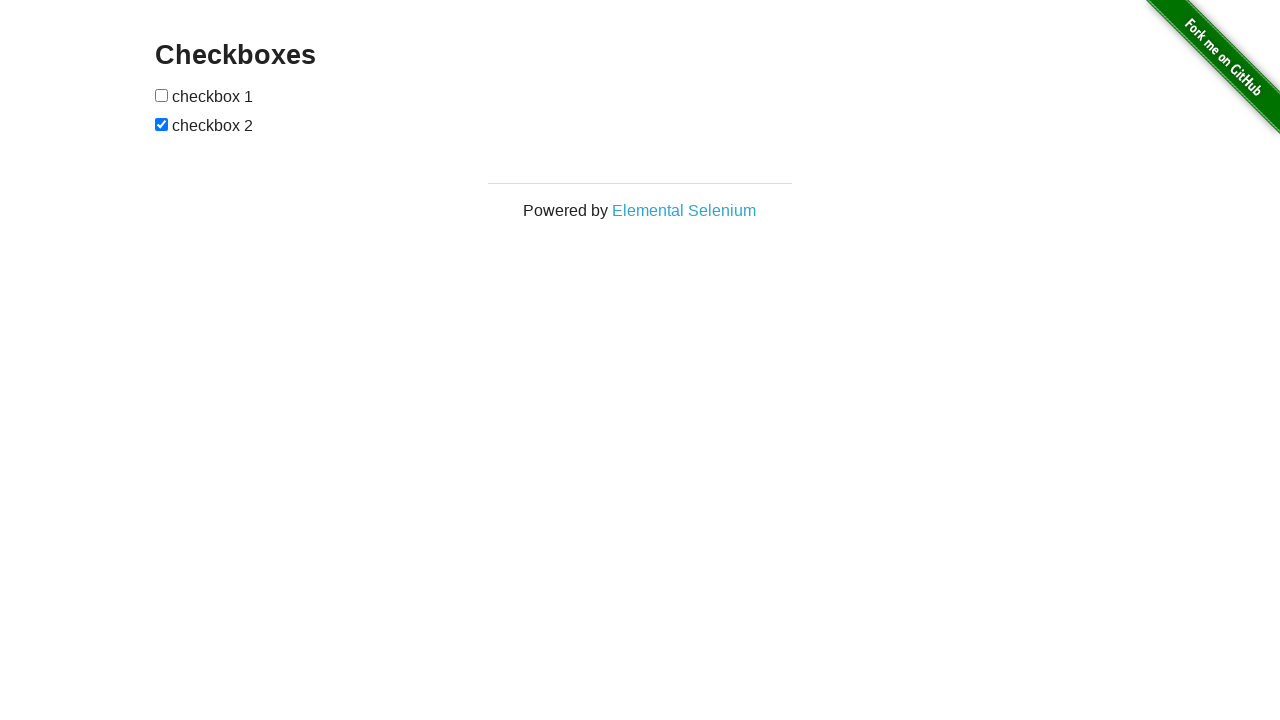

Located first checkbox on the page
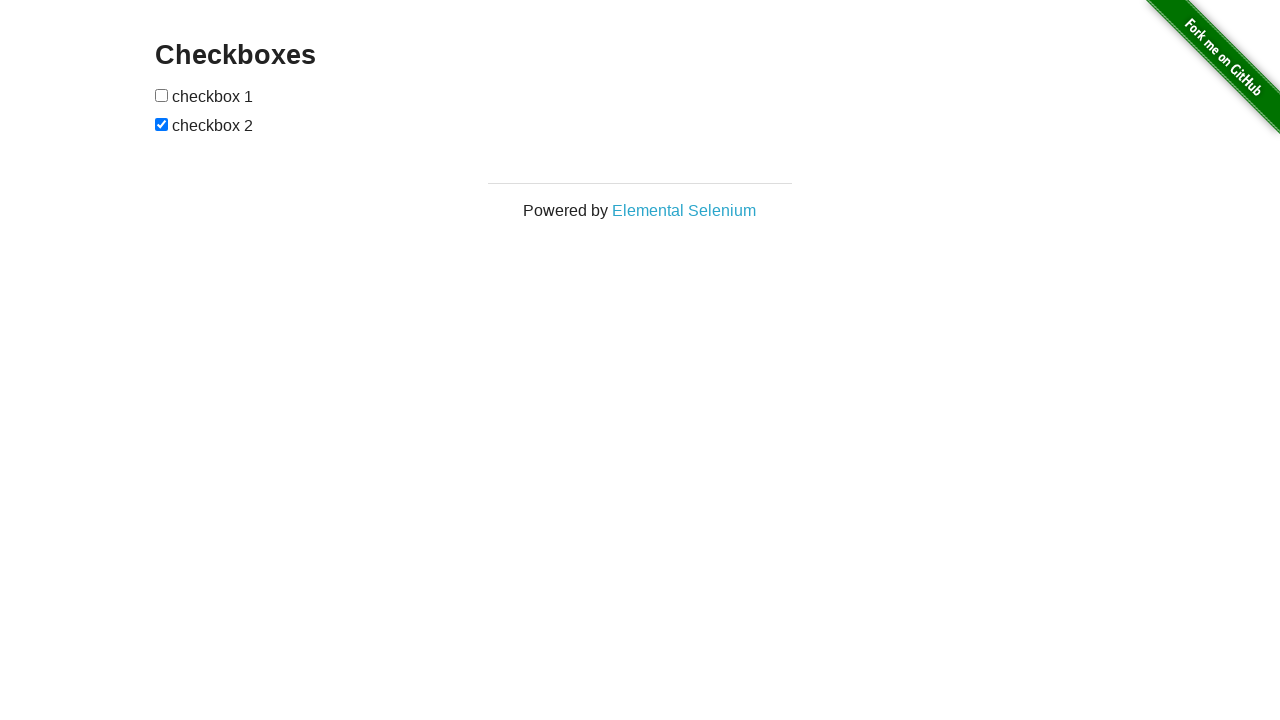

Verified first checkbox is not checked
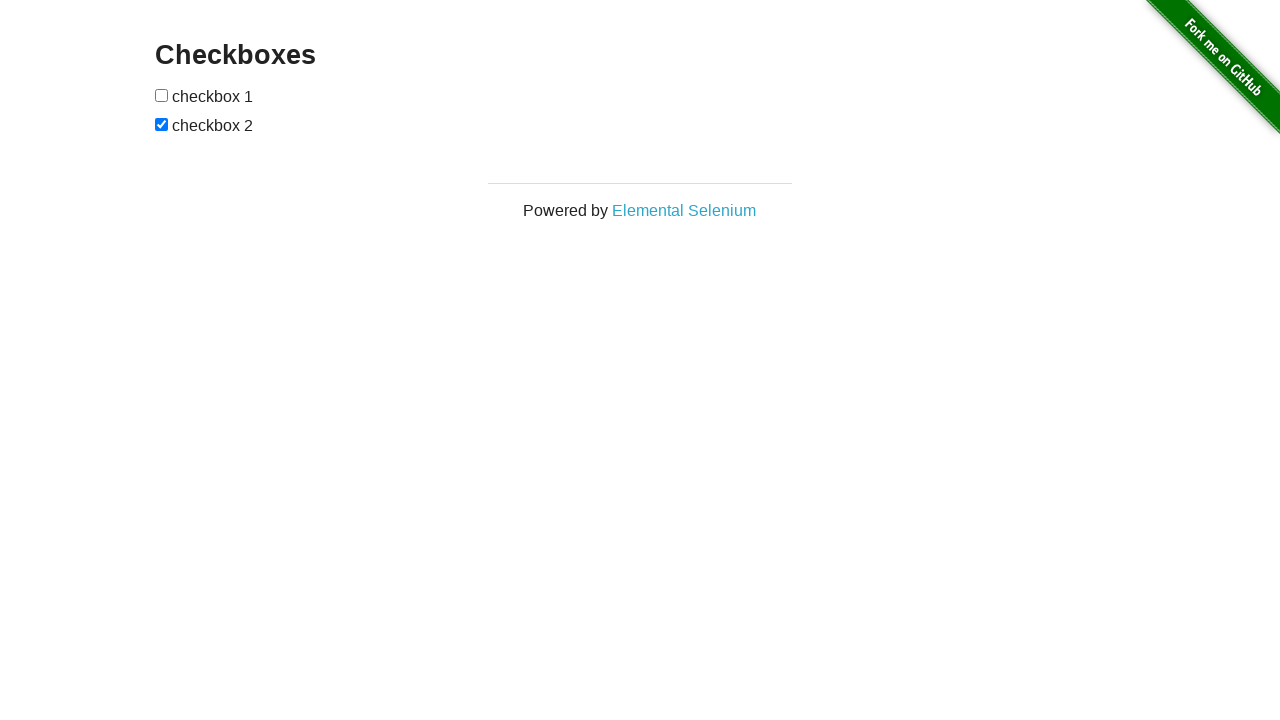

Checked the first checkbox at (162, 95) on xpath=//form[@id='checkboxes']//input[1]
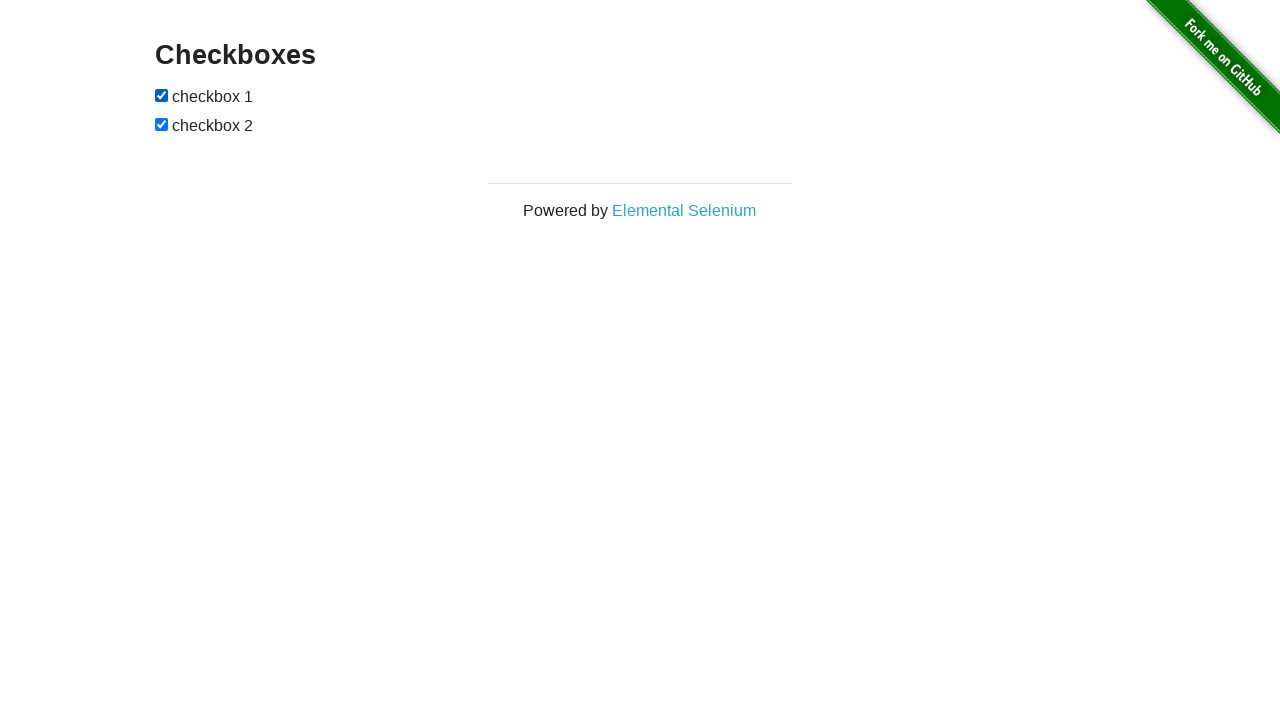

Located second checkbox on the page
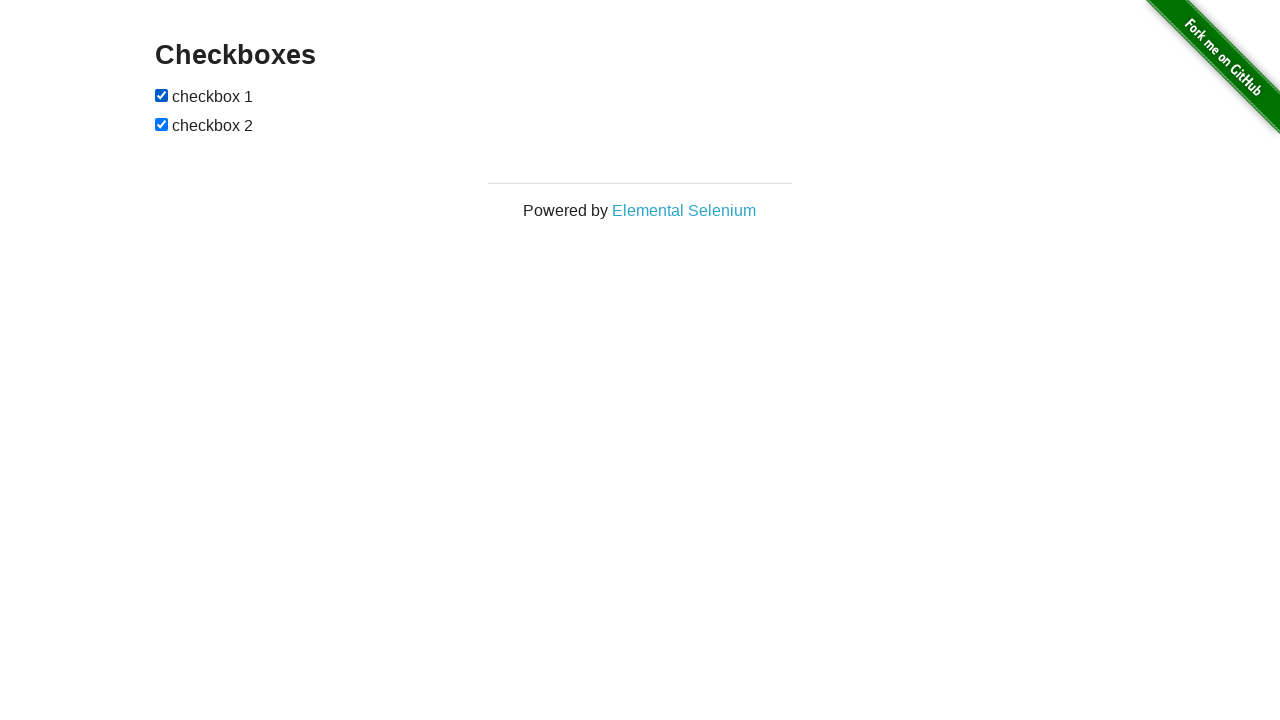

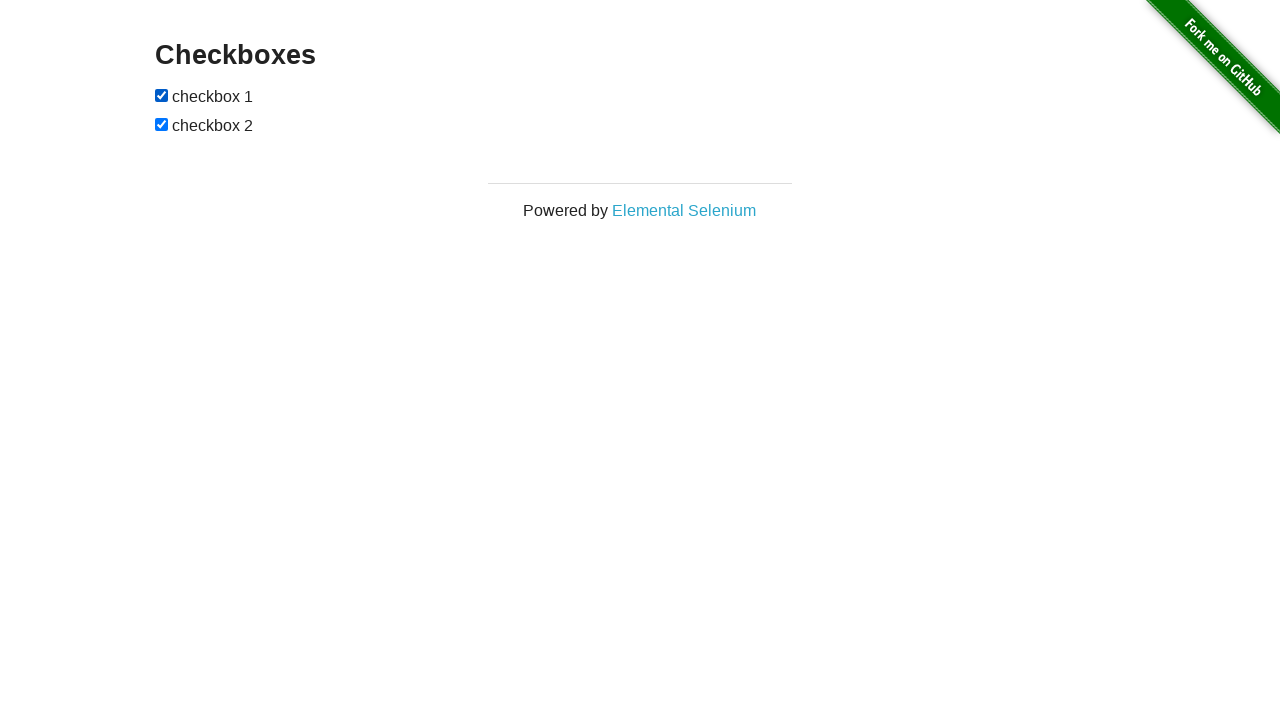